Tests clicking the "Get started" link and verifies navigation to the documentation intro page

Starting URL: https://playwright.dev/python/

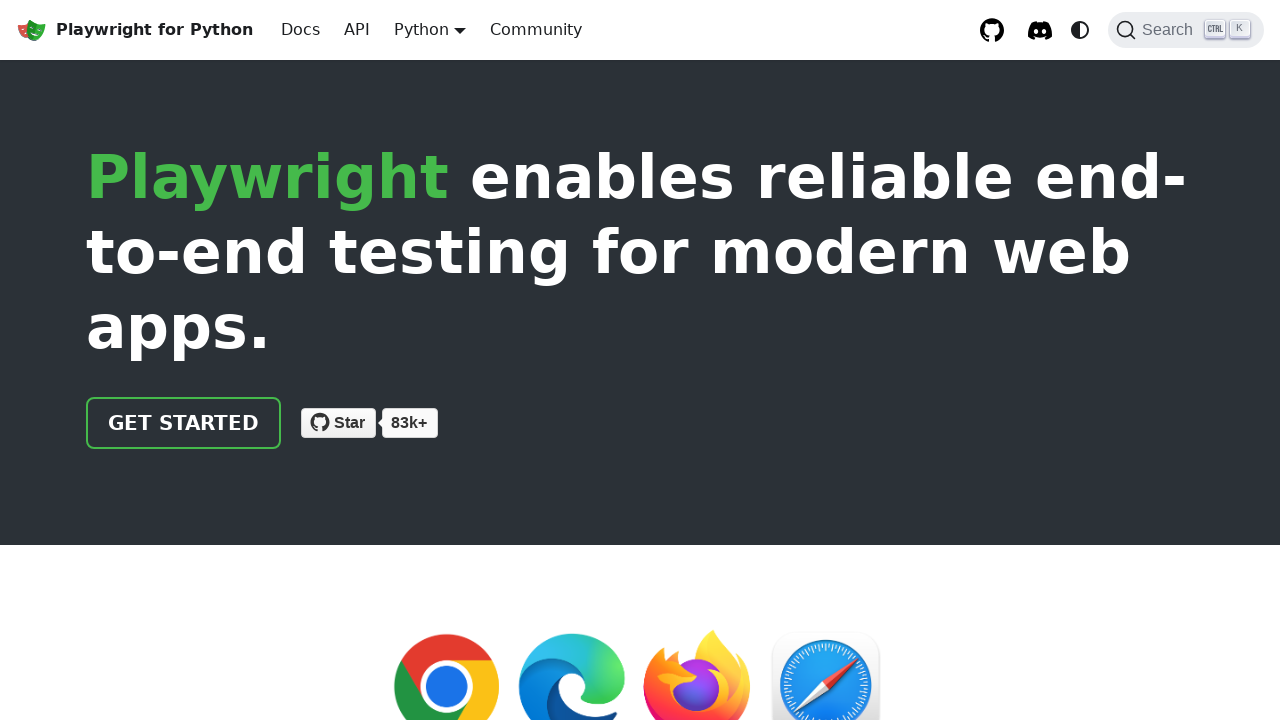

Found the 'Get started' link by role
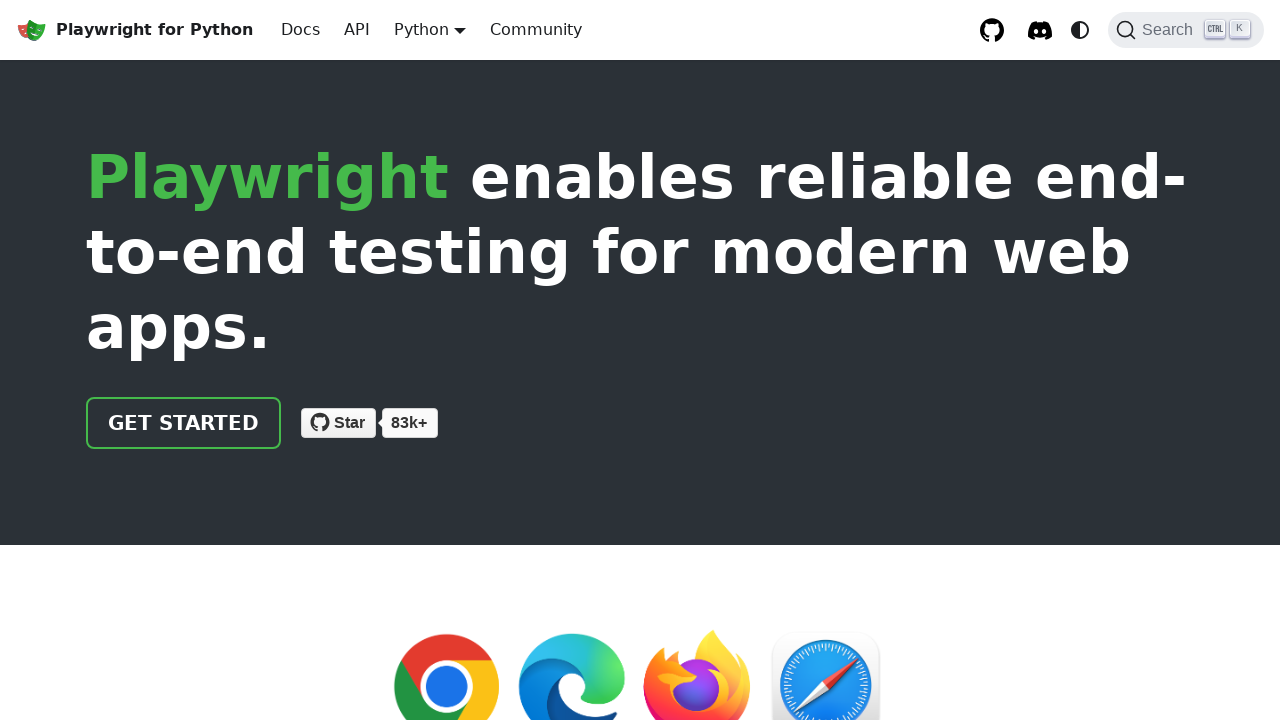

Clicked the 'Get started' link at (184, 423) on internal:role=link[name="Get started"i]
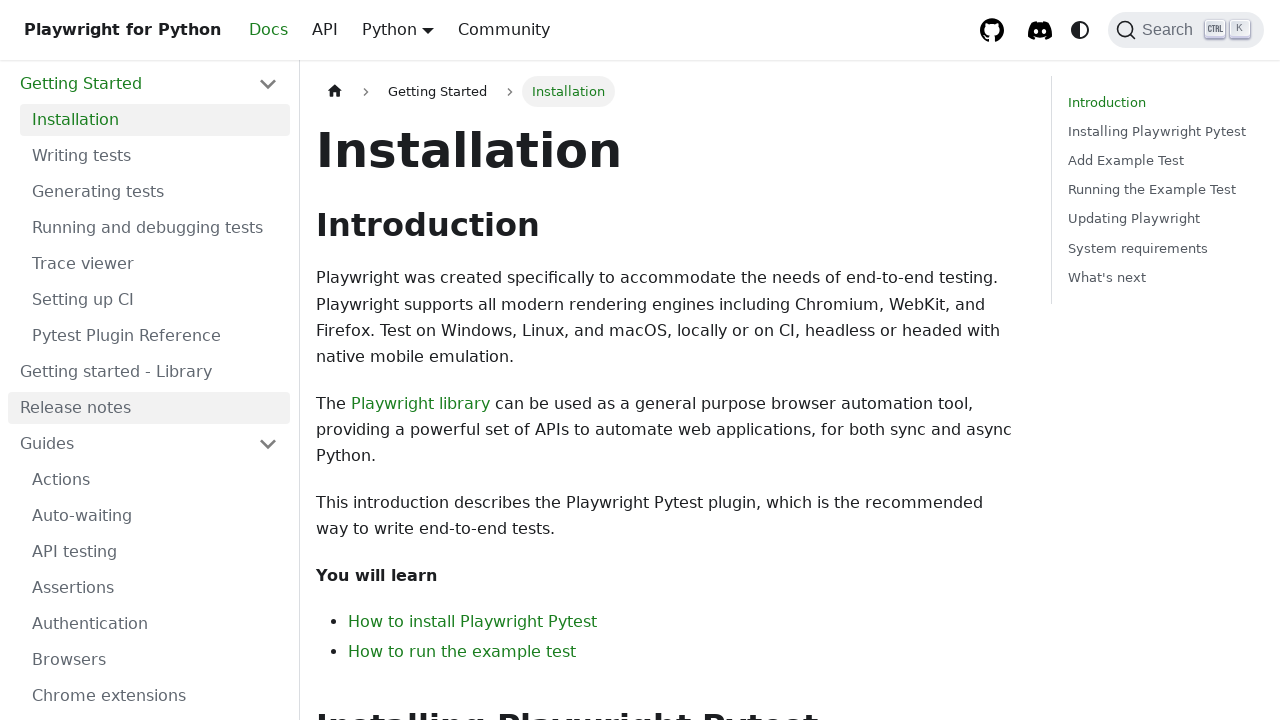

Verified navigation to documentation intro page at https://playwright.dev/python/docs/intro
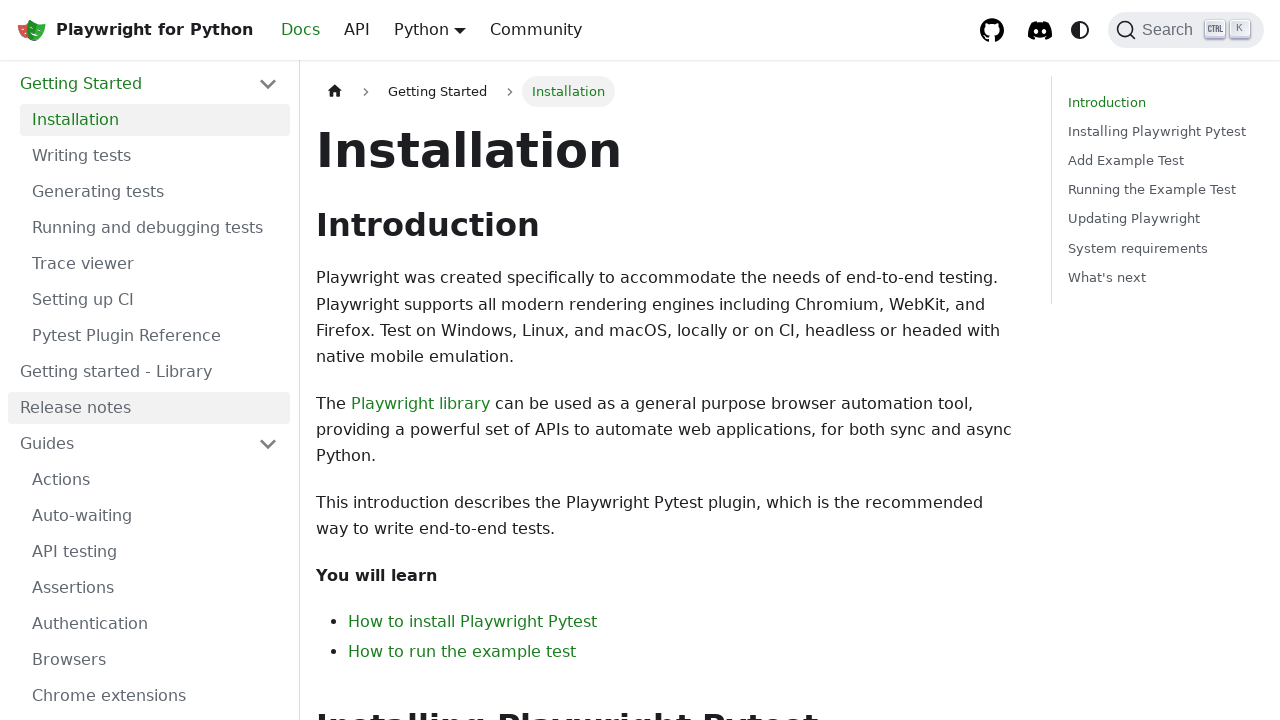

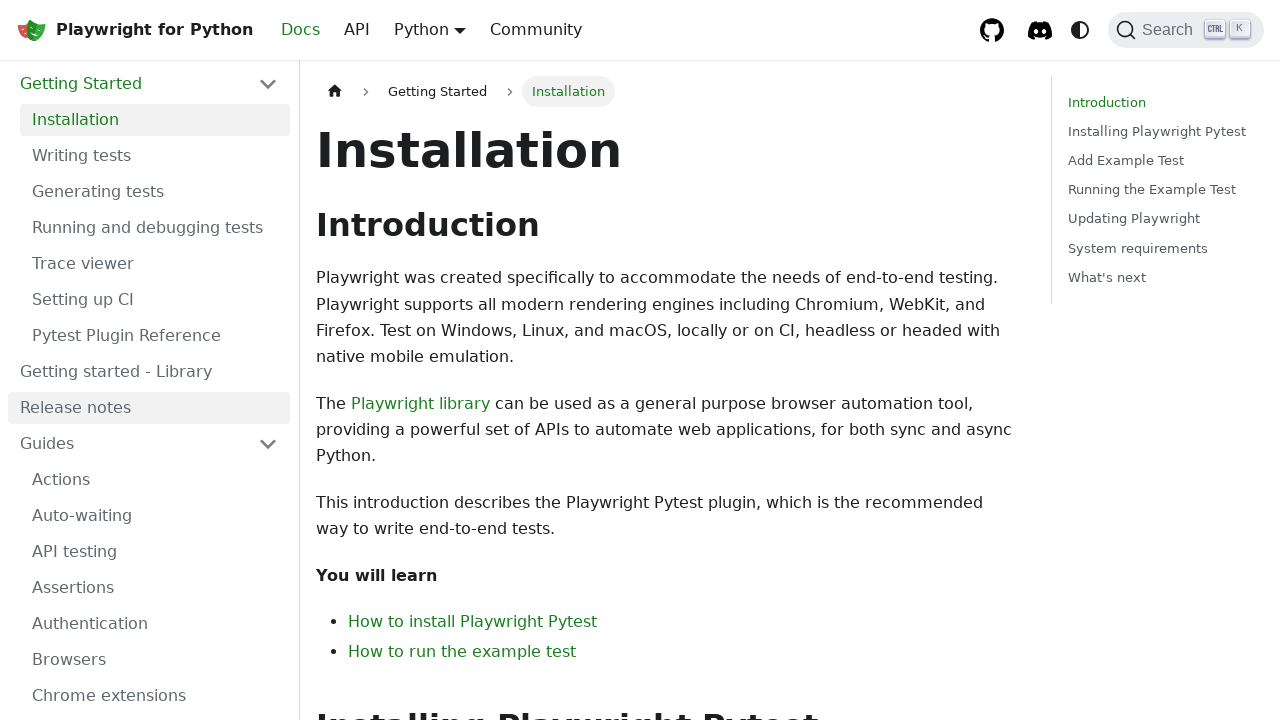